Tests student registration form with minimum required data (name, email, gender, phone) and verifies the submitted data in a modal window

Starting URL: https://demoqa.com/automation-practice-form

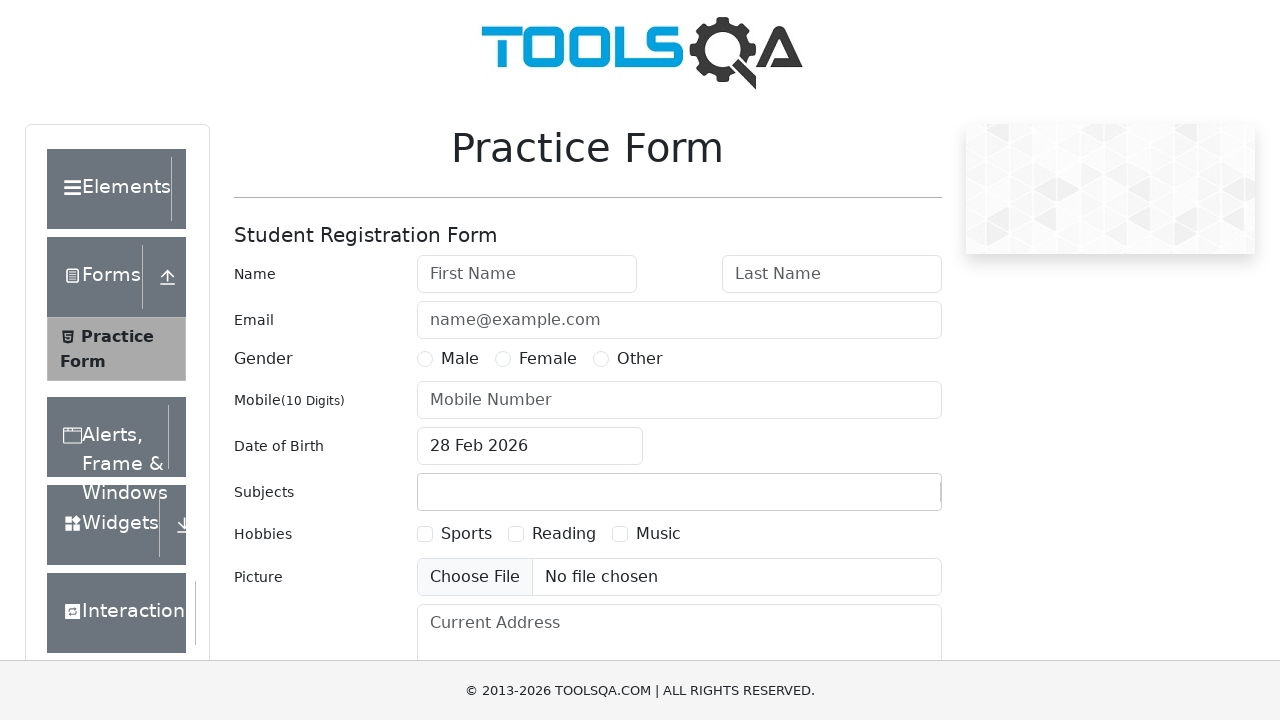

Filled first name field with 'Sarah' on #firstName
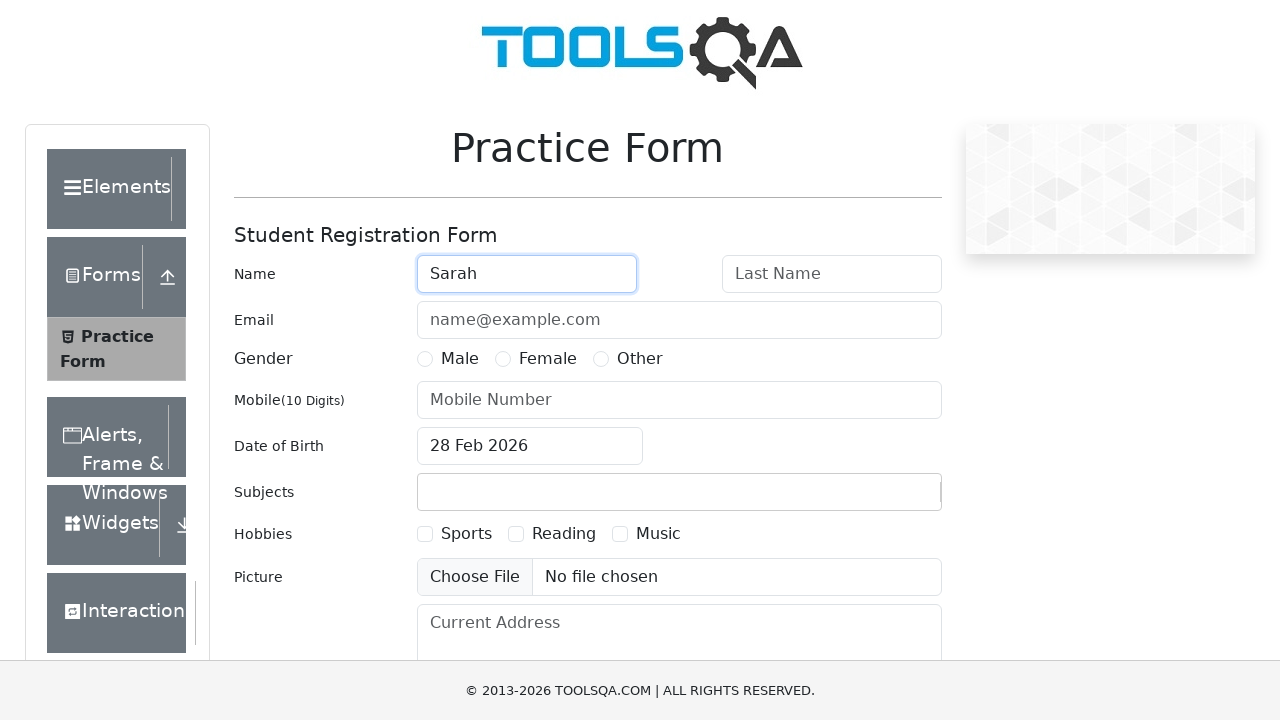

Filled last name field with 'Williams' on #lastName
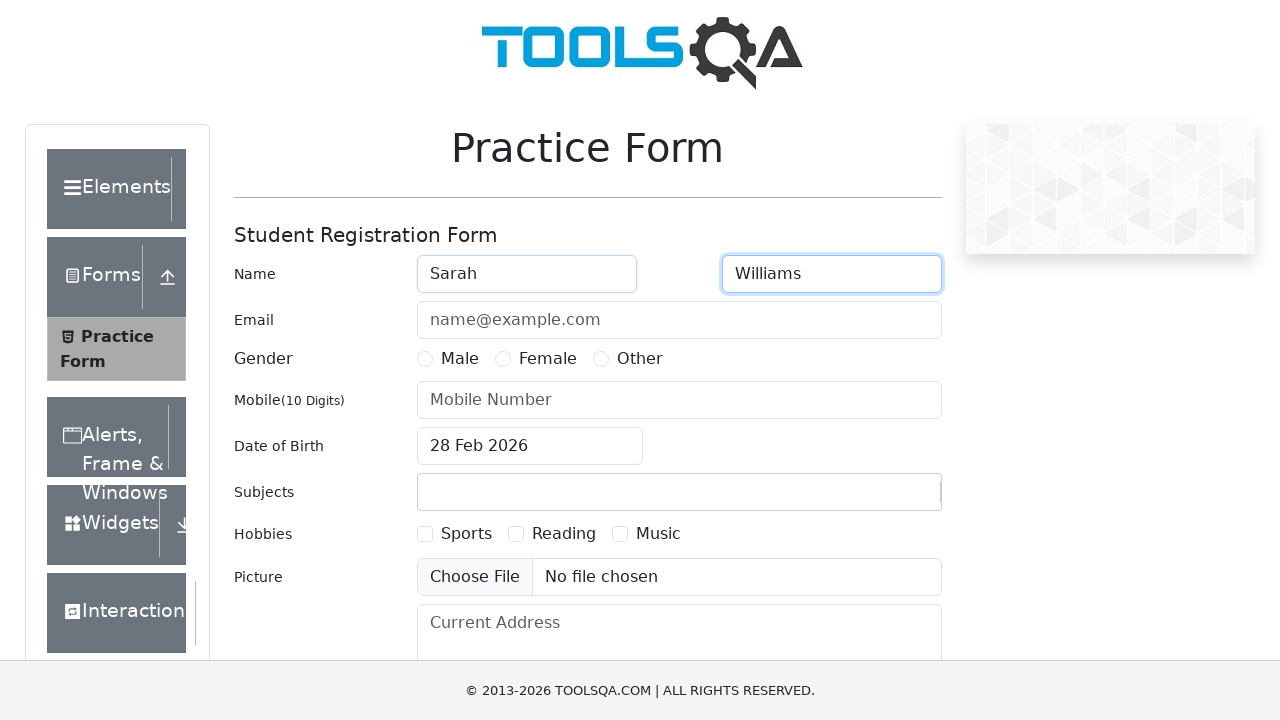

Filled email field with 'sarah.williams@testmail.org' on #userEmail
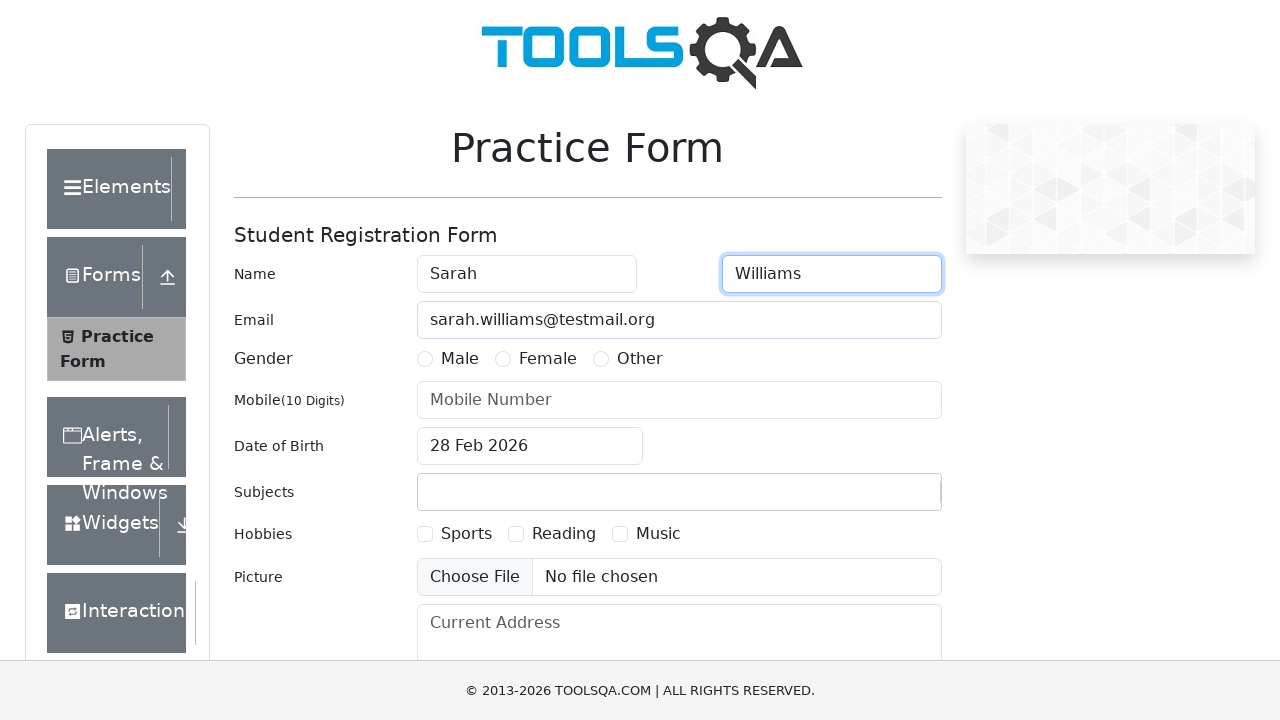

Selected Female gender option at (548, 359) on label[for='gender-radio-2']
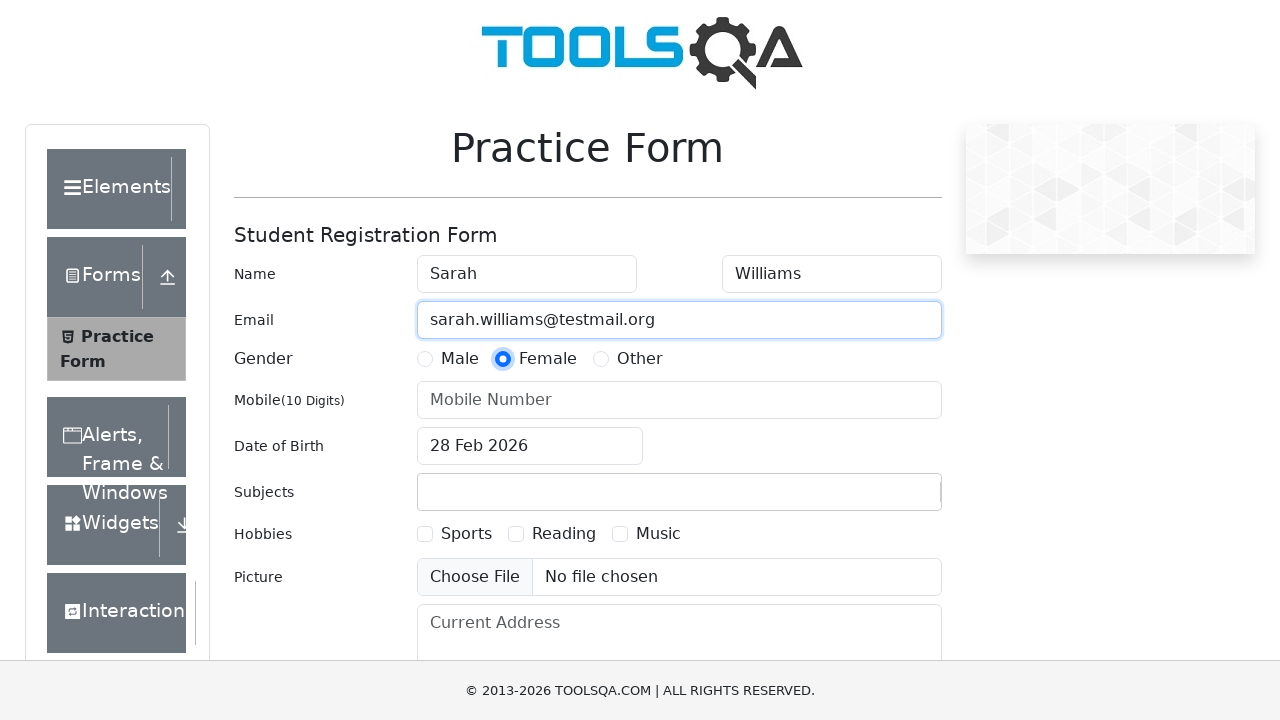

Filled phone number field with '9876543210' on #userNumber
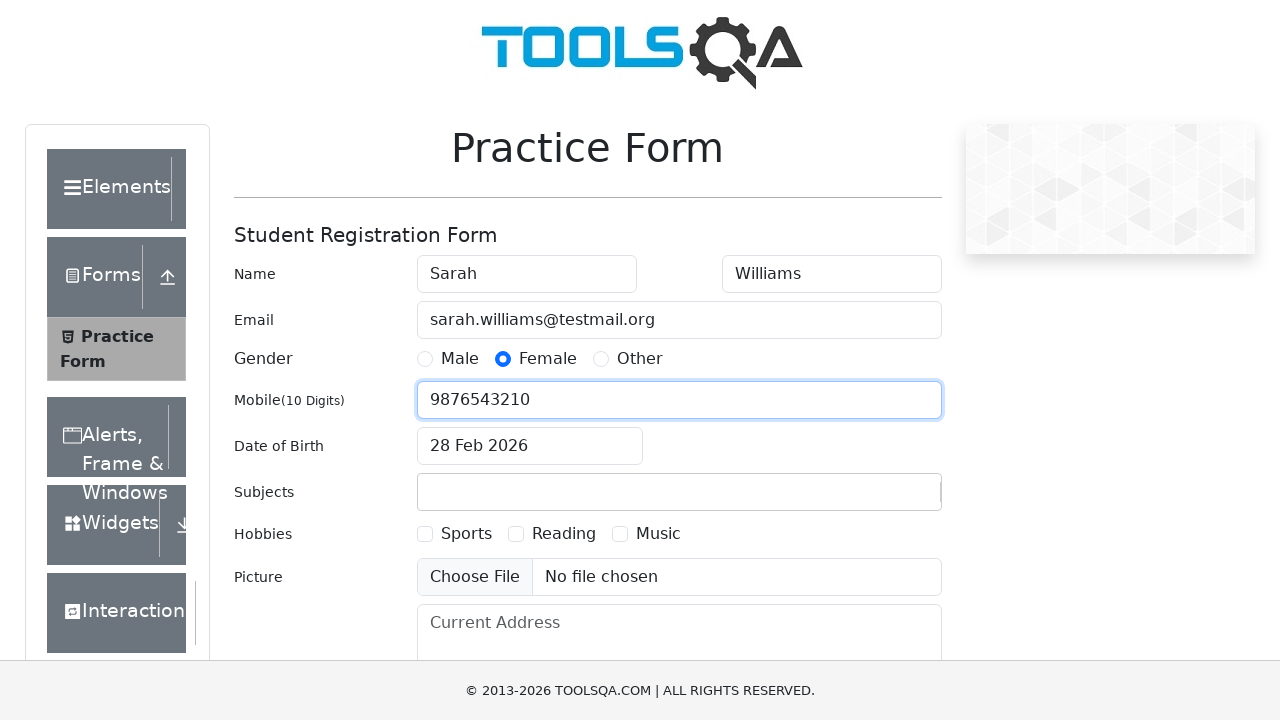

Clicked submit button to register at (885, 499) on #submit
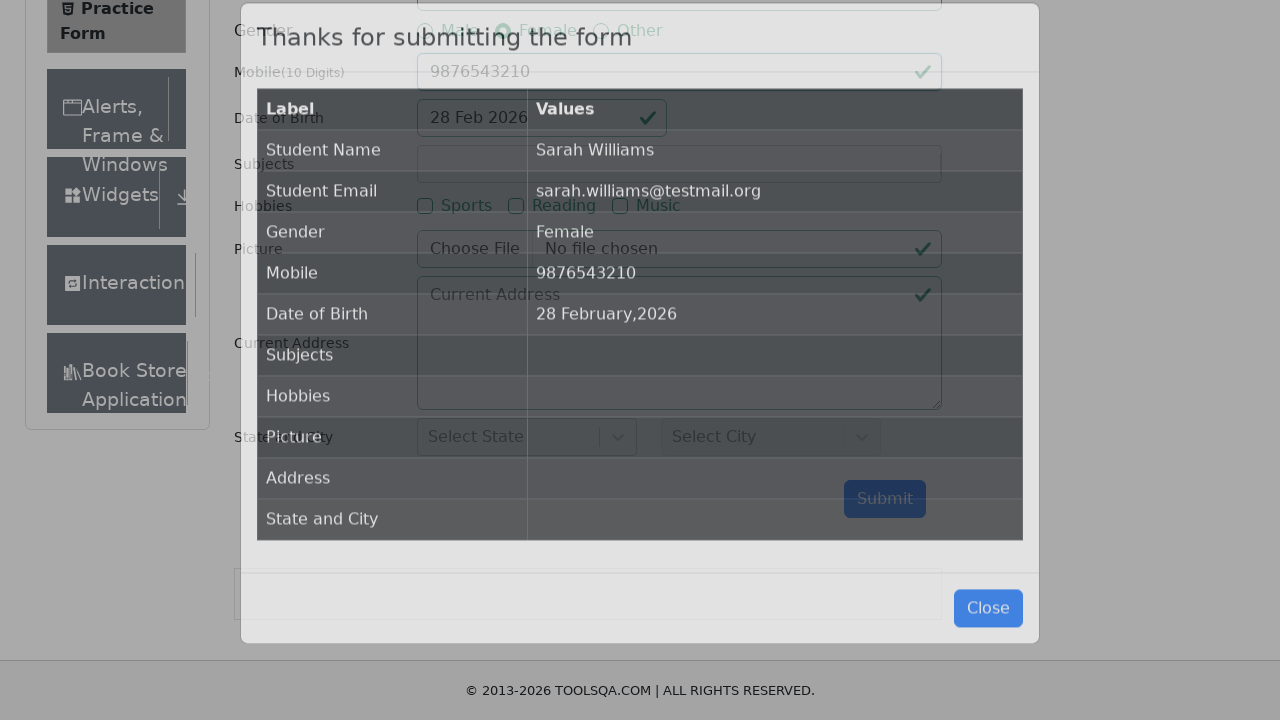

Modal window with submitted data appeared
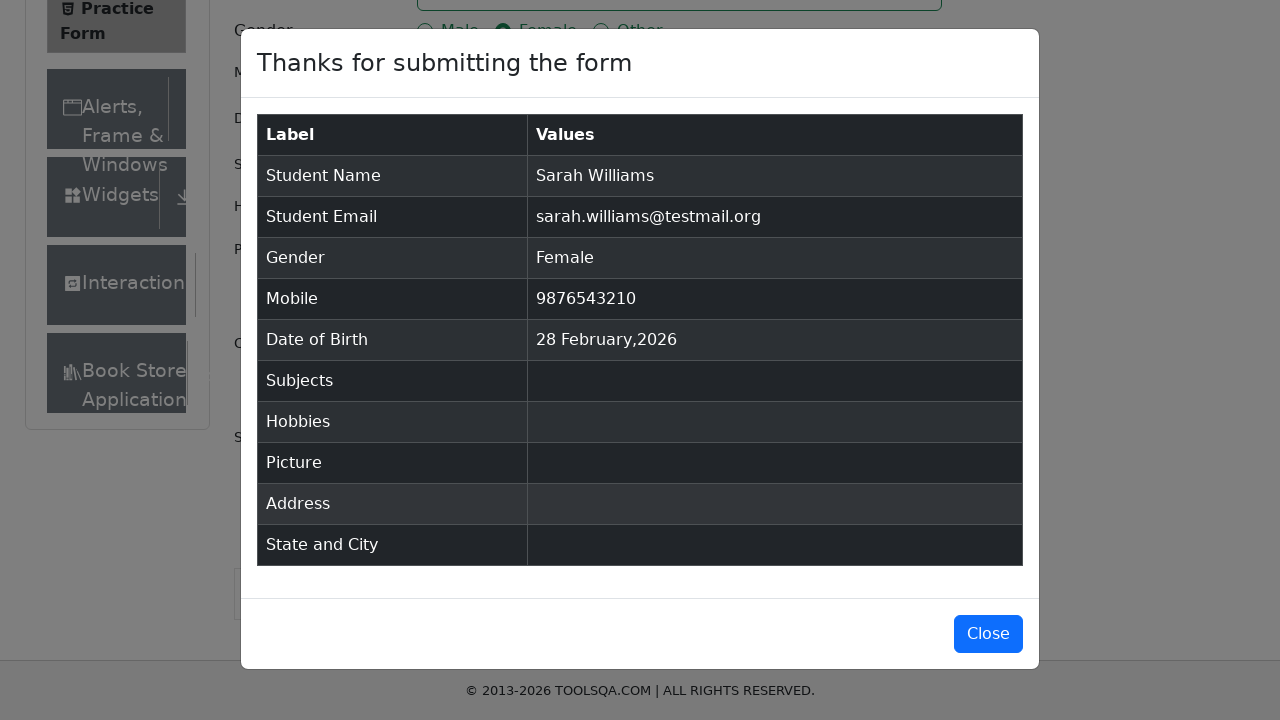

Closed the modal window at (988, 634) on #closeLargeModal
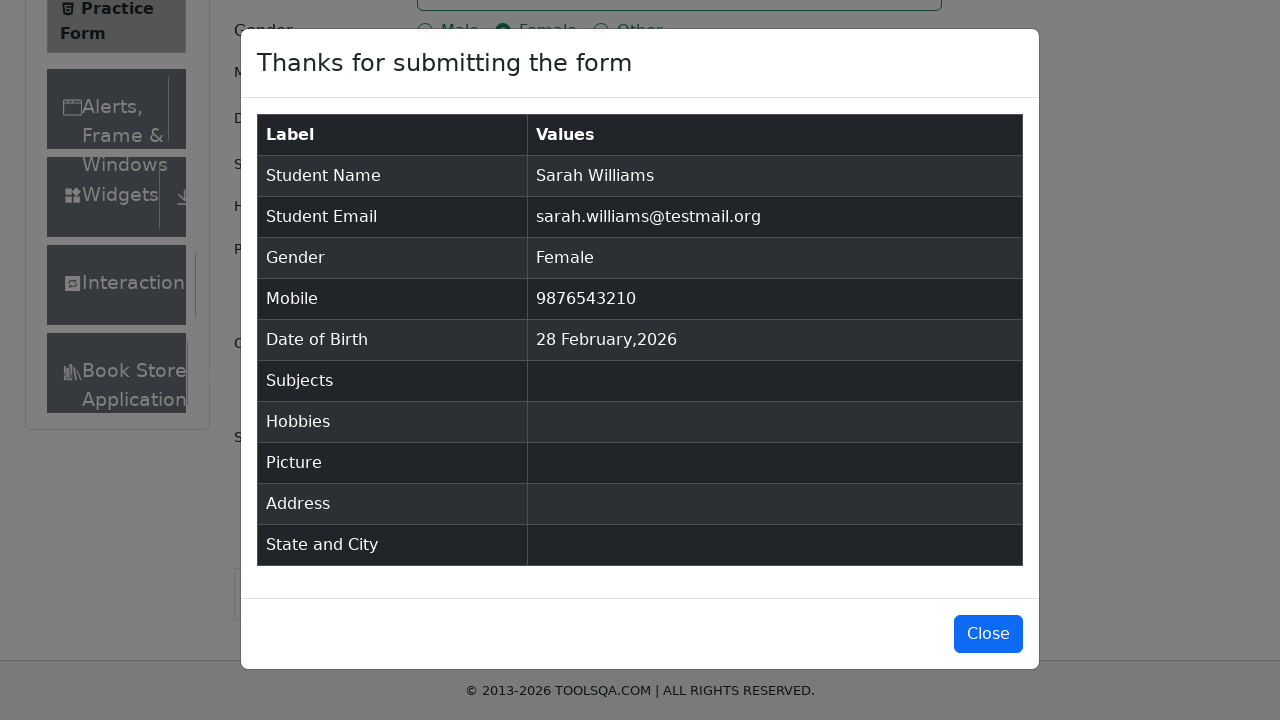

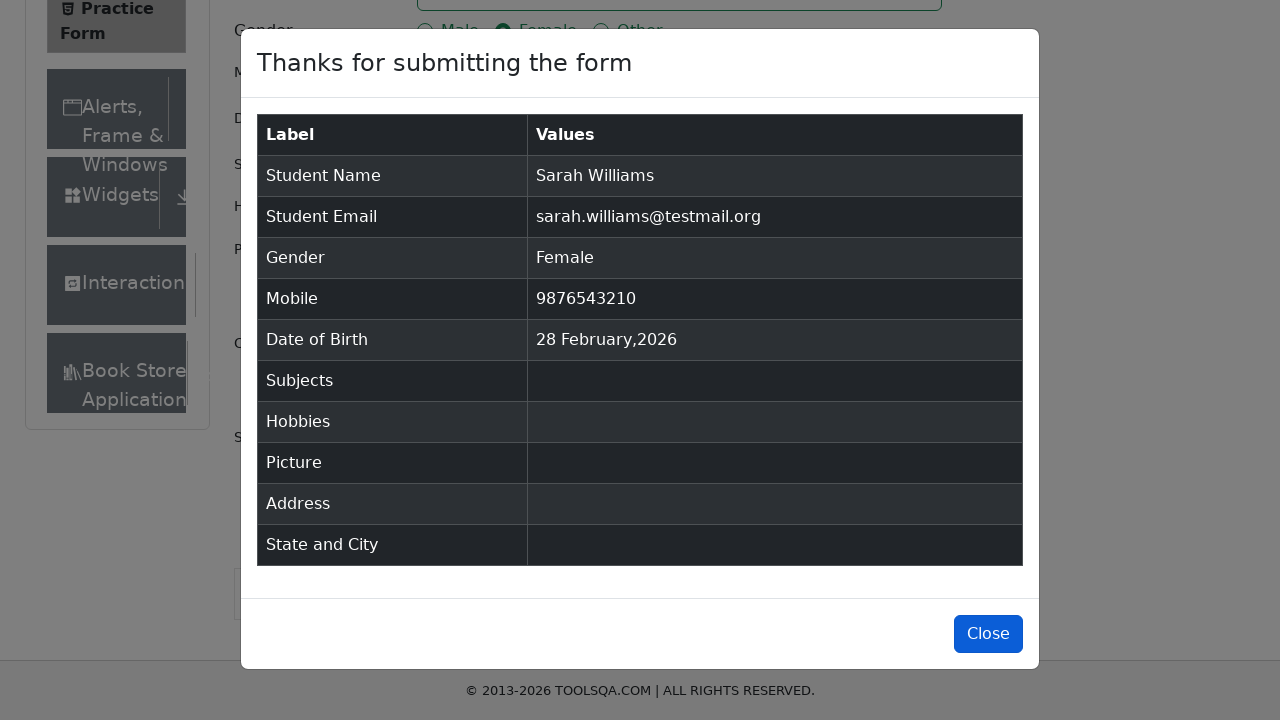